Tests radio button selection on a registration form by selecting the male gender option

Starting URL: https://demo.automationtesting.in/Register.html

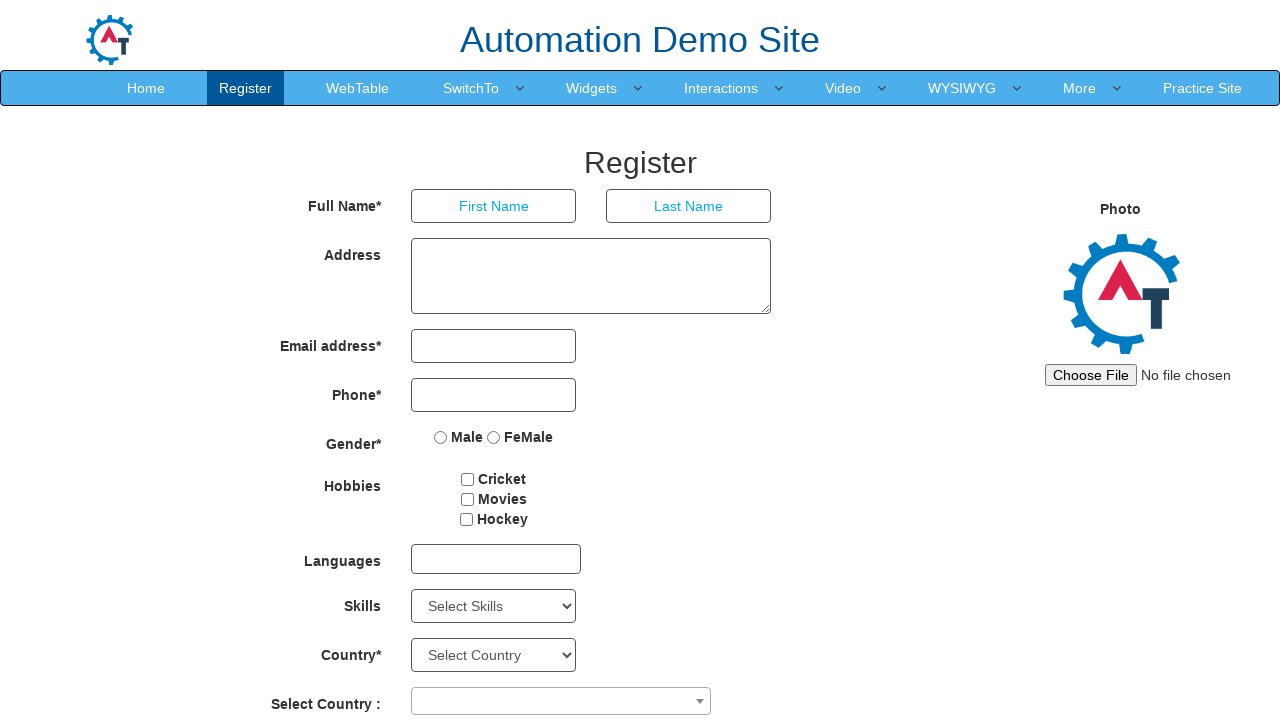

Navigated to registration form page
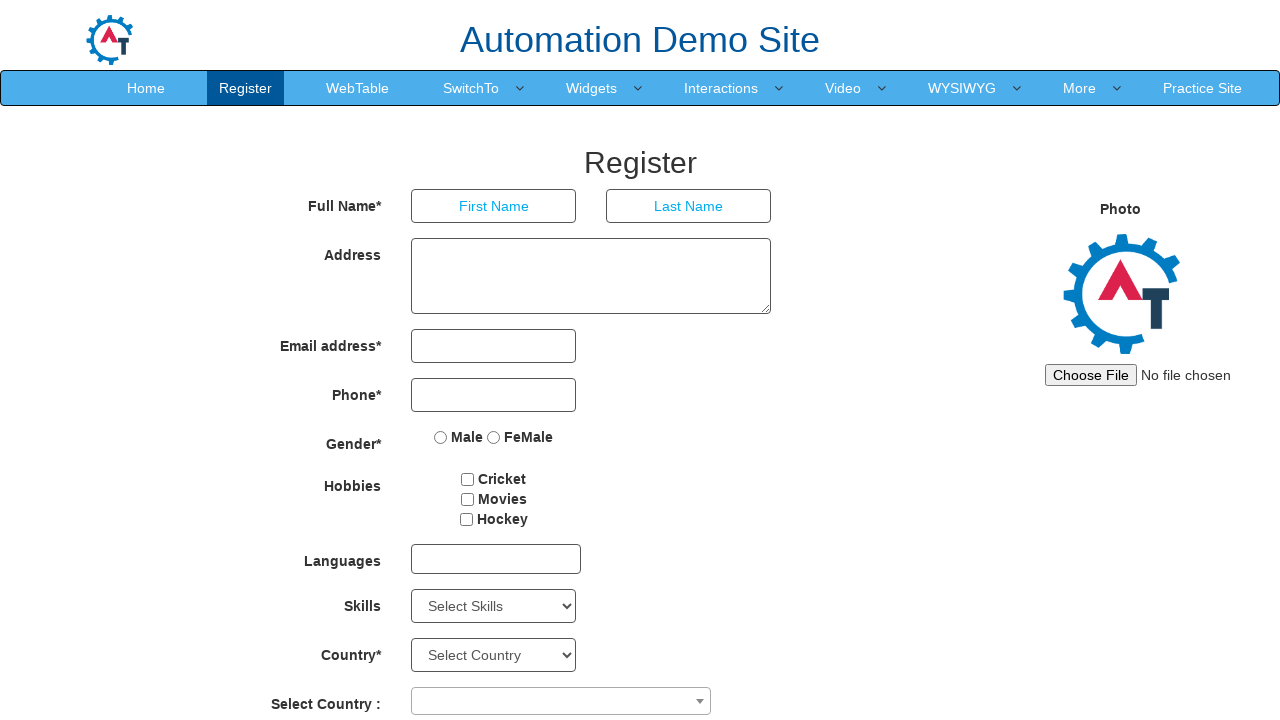

Located all radio buttons on the page
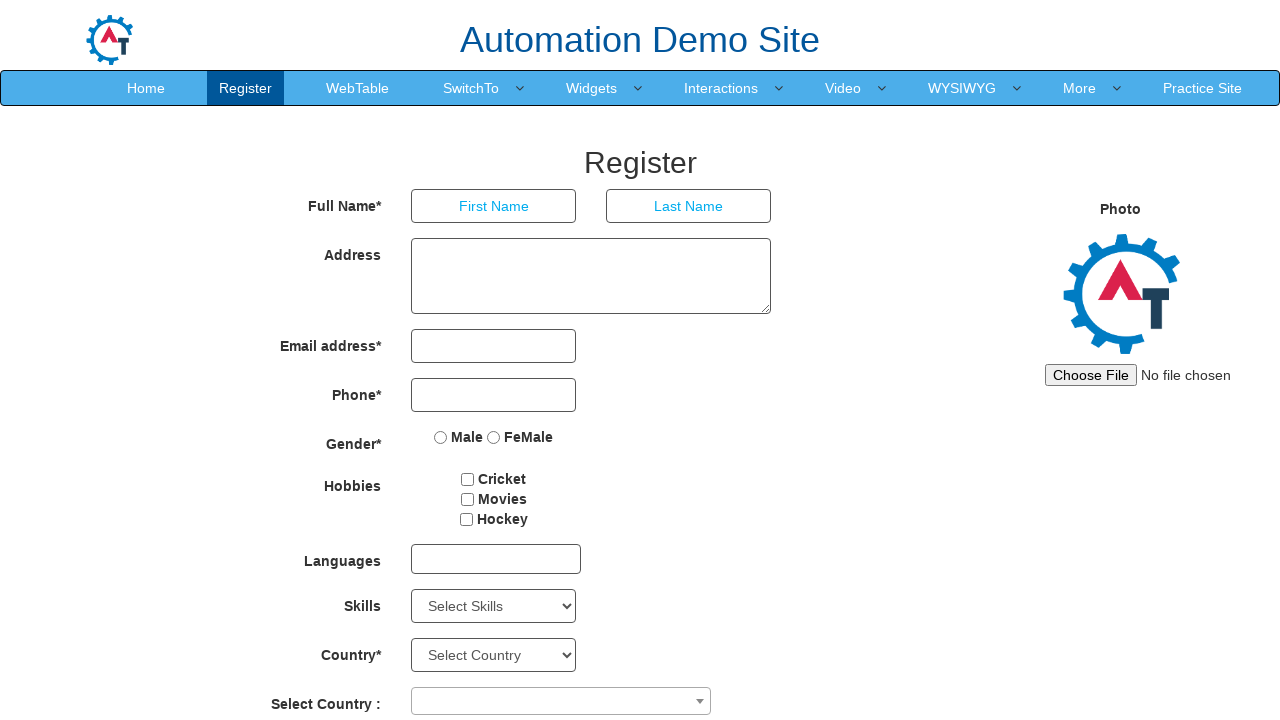

Retrieved radio button value attribute: Male
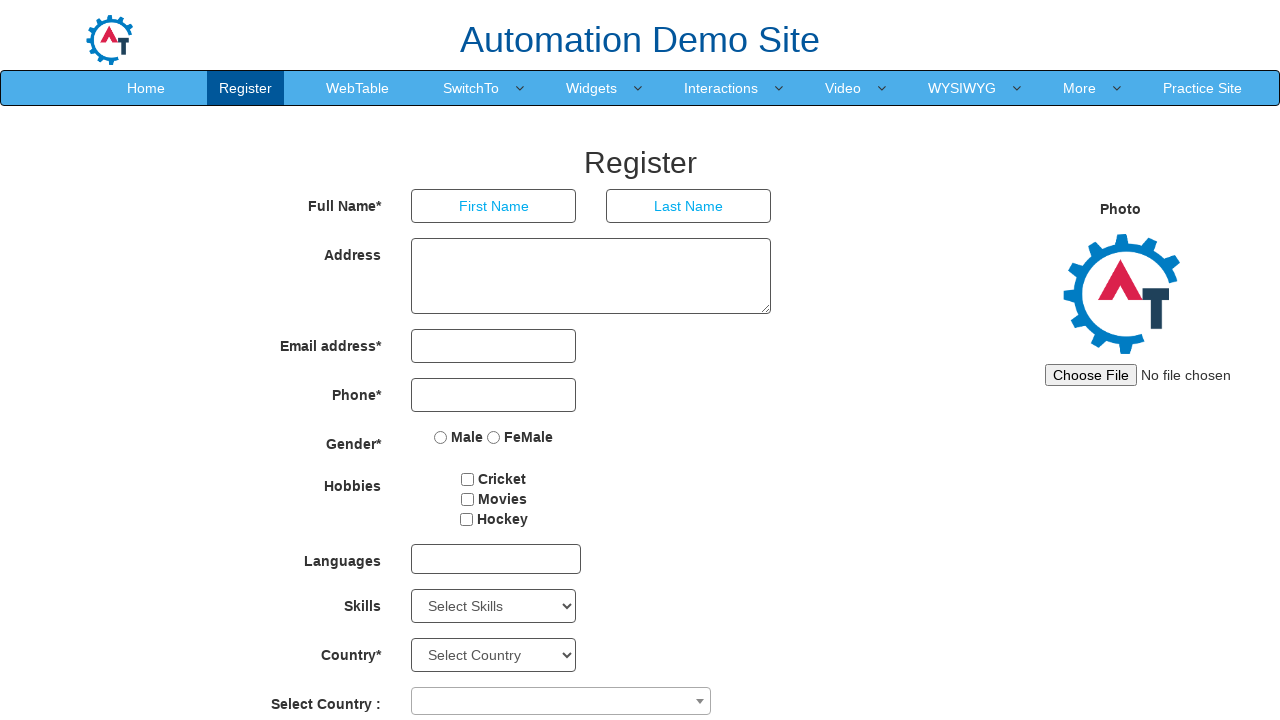

Selected Male gender radio button at (441, 437) on input[type='radio'] >> nth=0
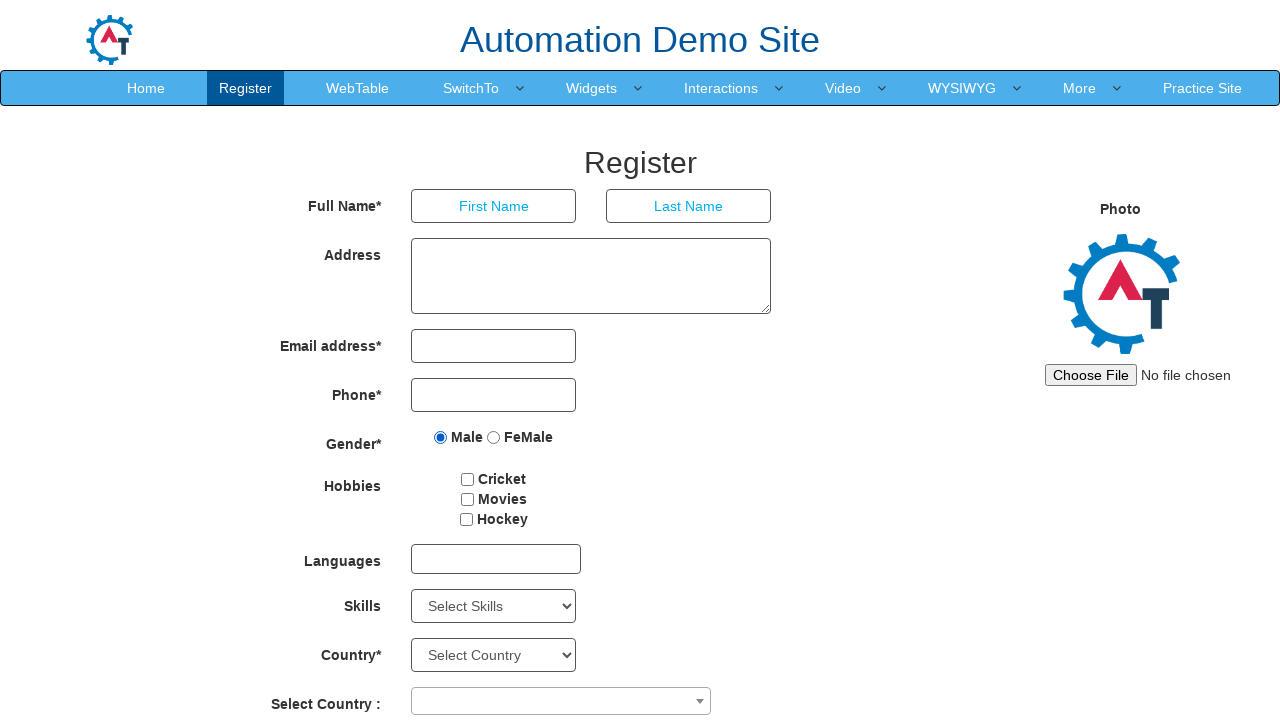

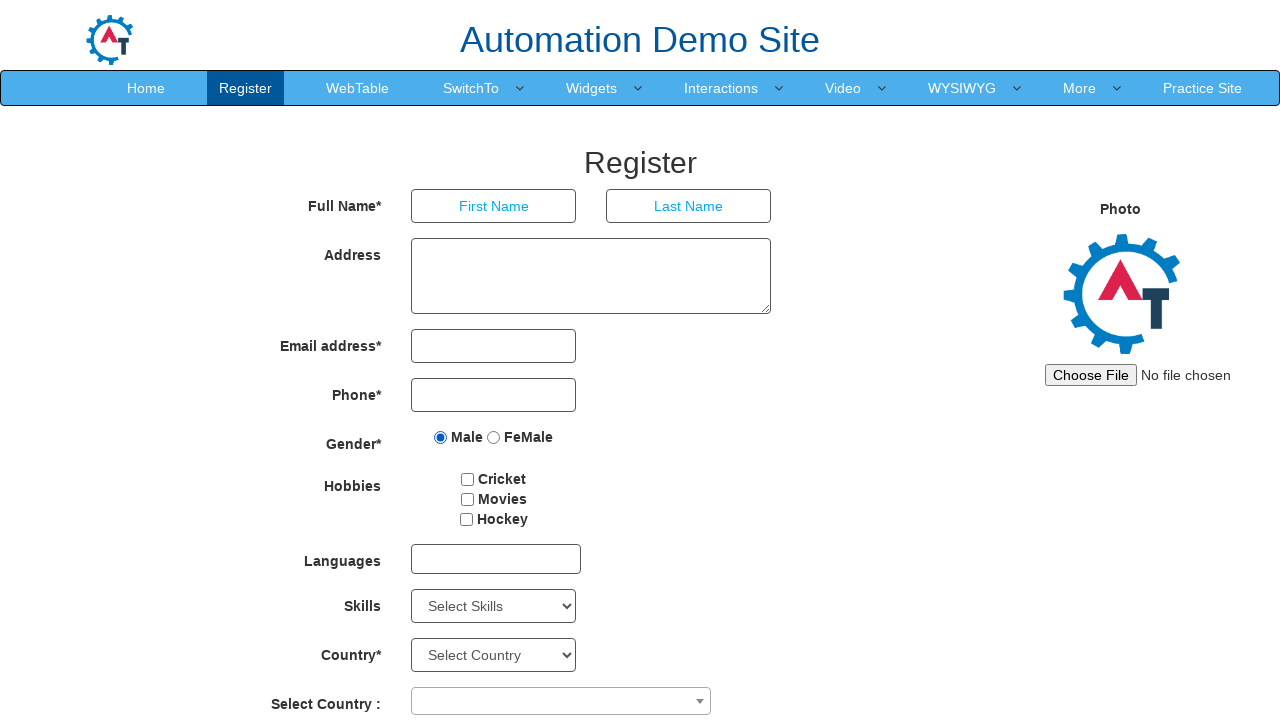